Tests form filling functionality by entering a name and email on a test automation practice page

Starting URL: https://testautomationpractice.blogspot.com/

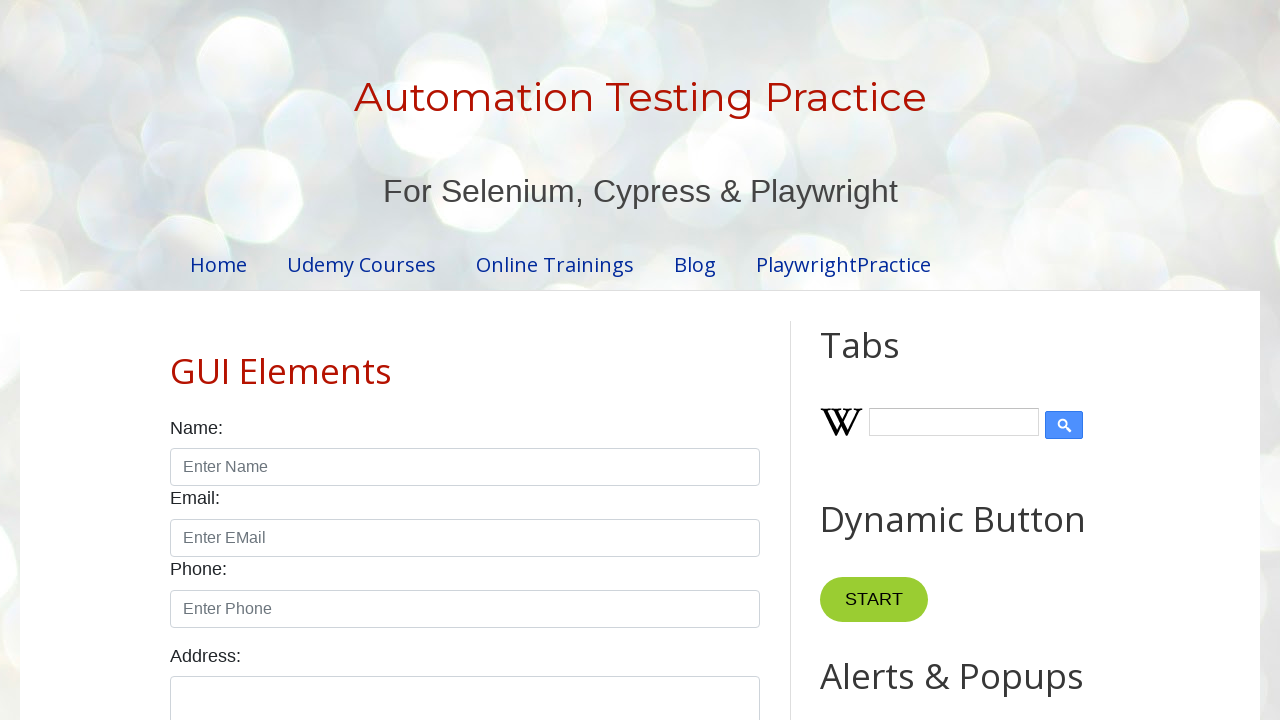

Filled name field with 'Swapnil' on //input[@id='name']
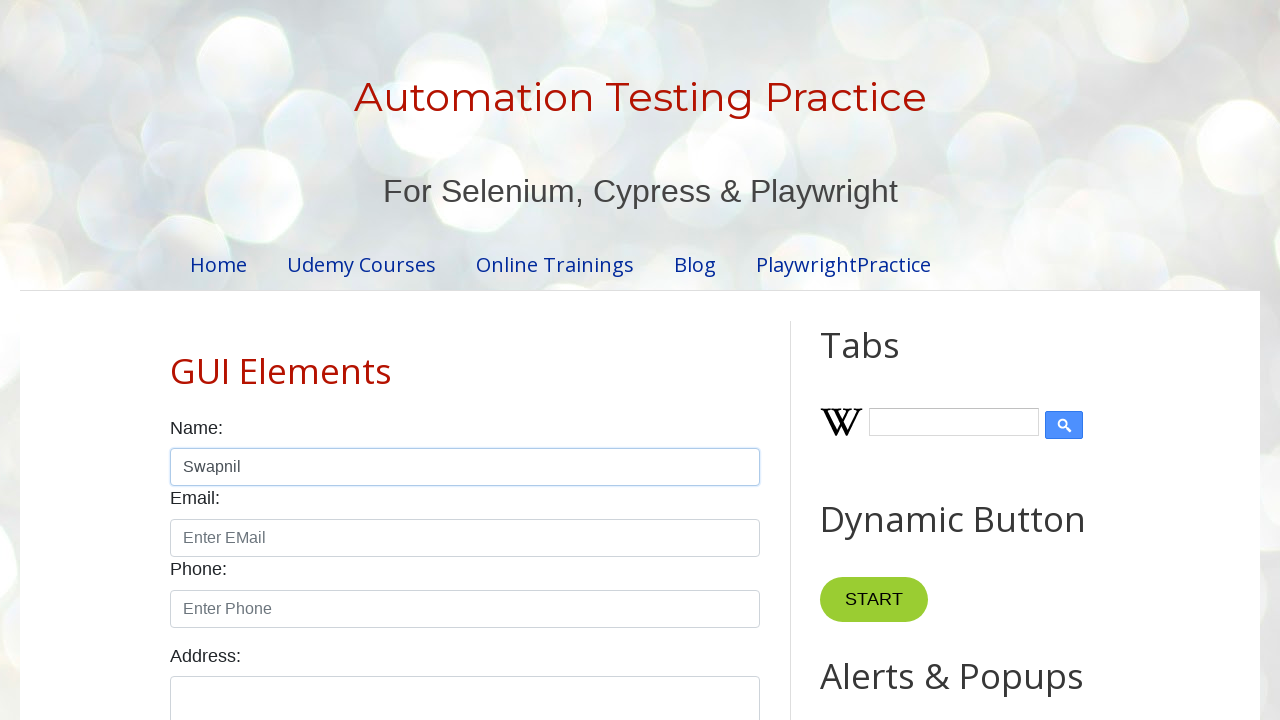

Filled email field with 'swapnil17@gmail.com' on //input[@id='email']
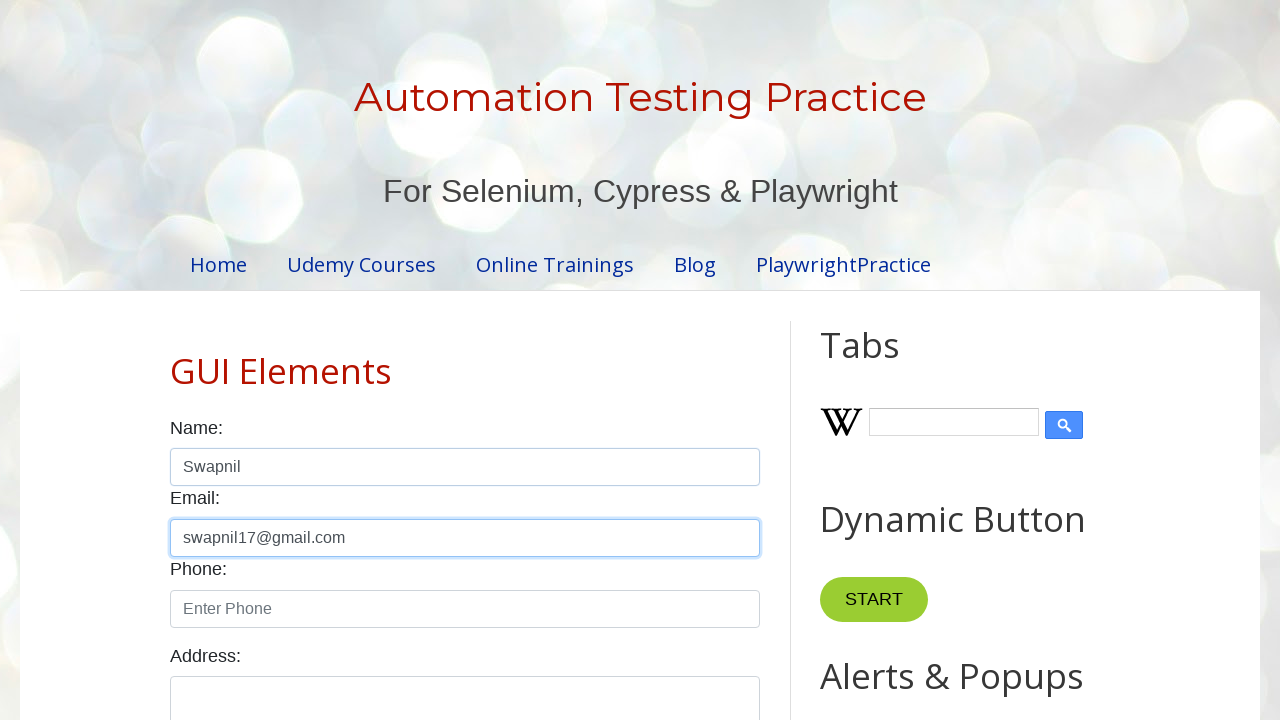

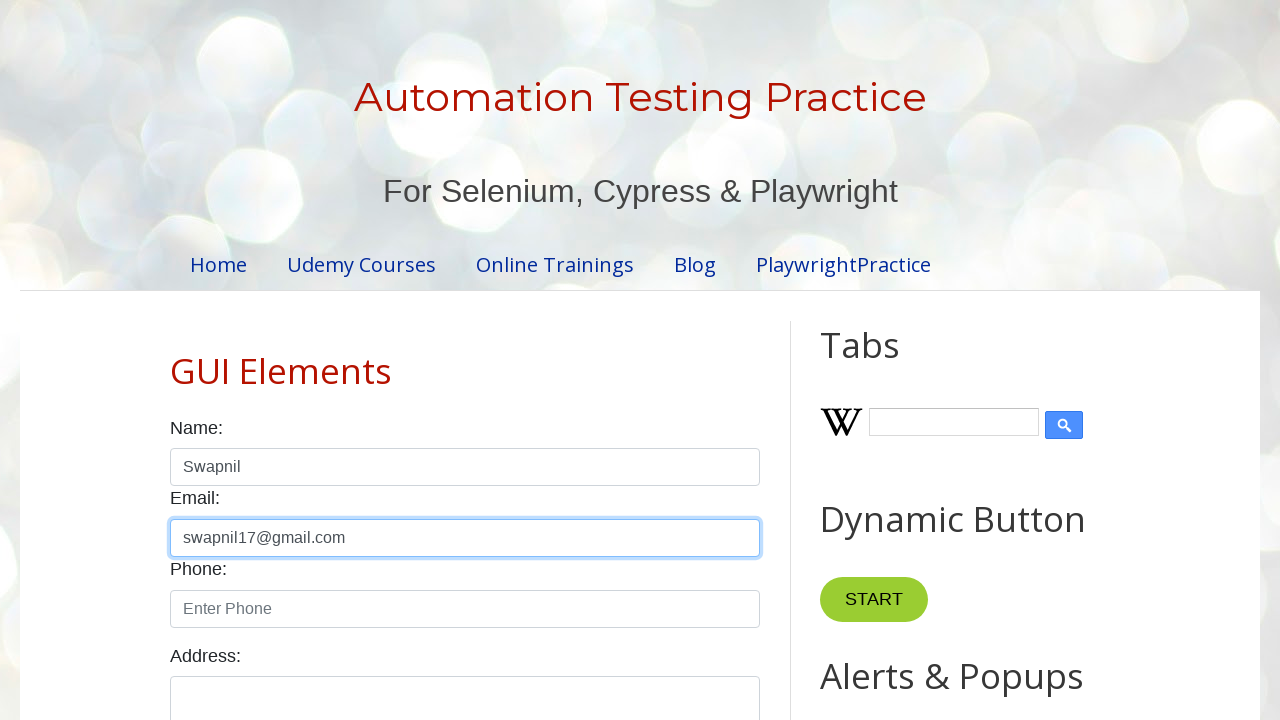